Tests dropdown menu functionality by selecting an option from a dropdown by visible text

Starting URL: https://www.globalsqa.com/demo-site/select-dropdown-menu/

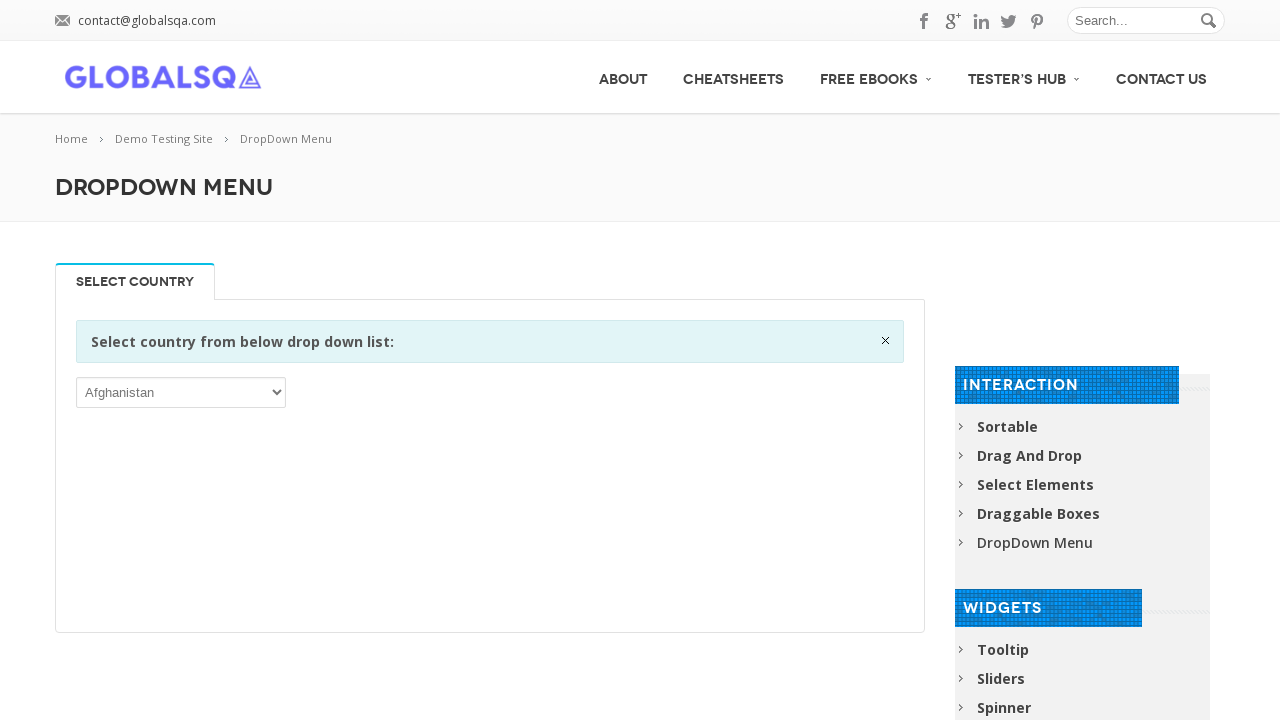

Navigated to dropdown menu demo page
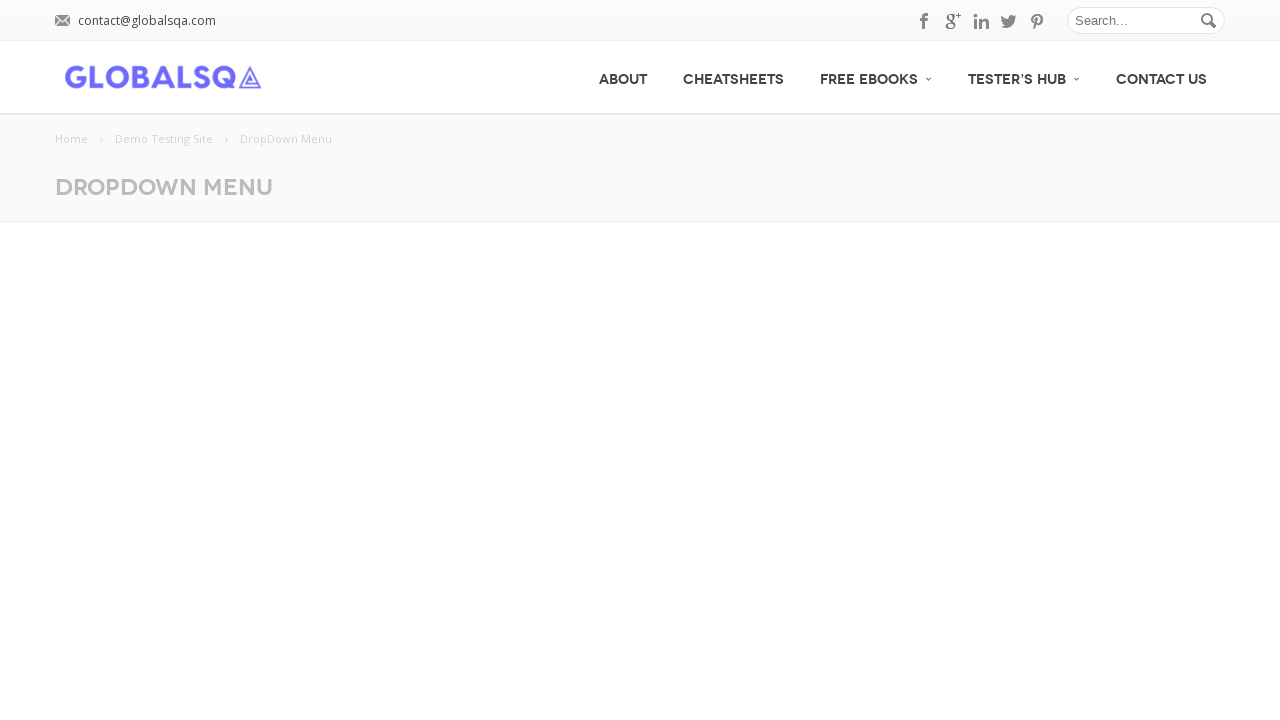

Selected 'Jordan' from the dropdown menu on select
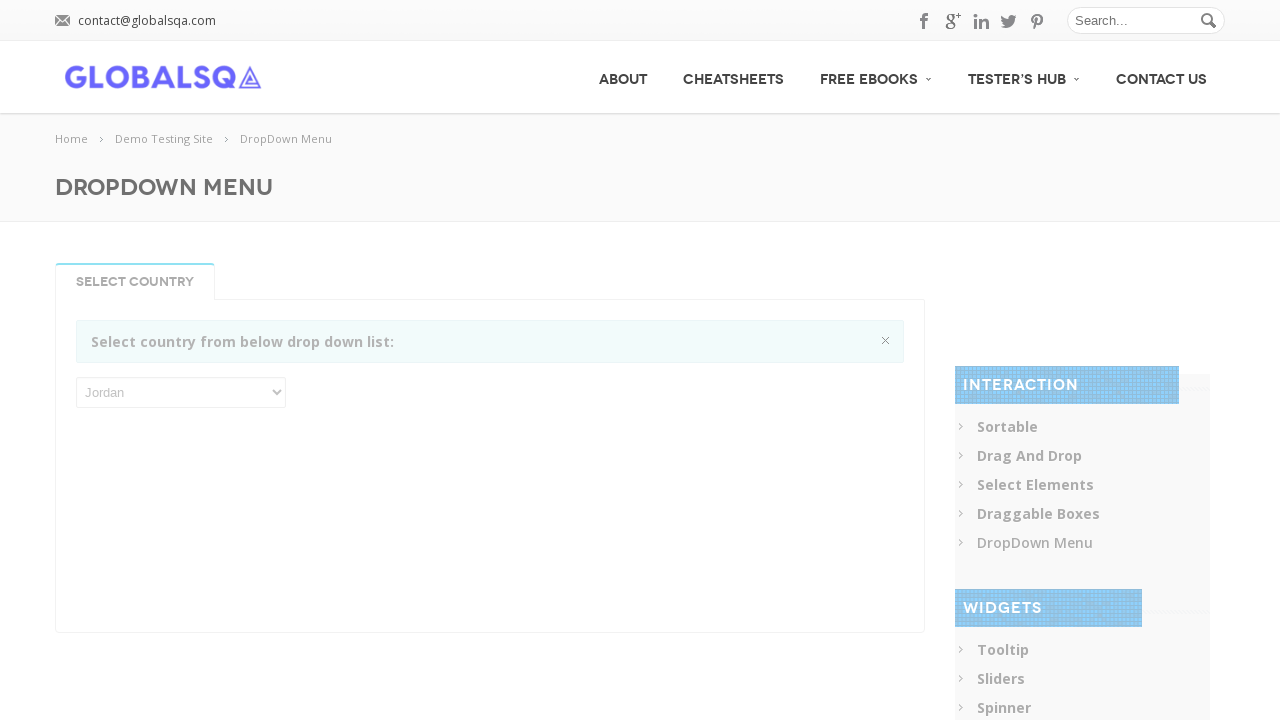

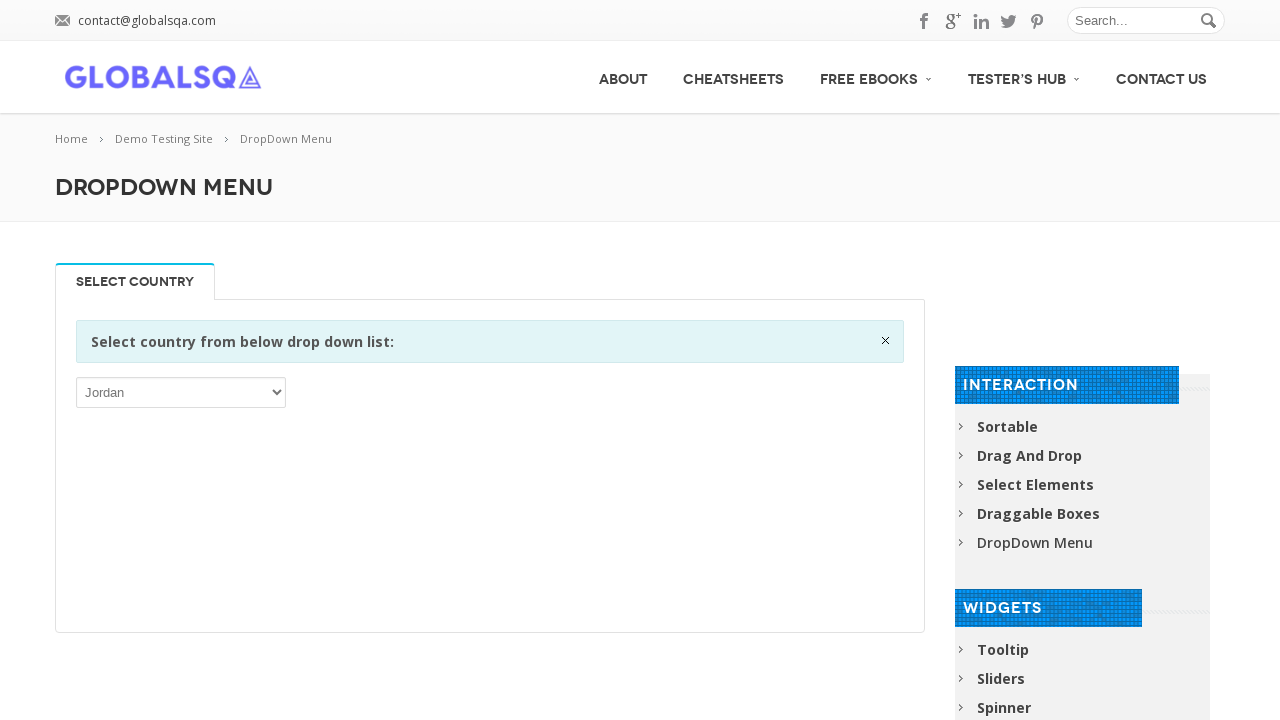